Tests opening a new tab by clicking the tab button and verifying content in the new tab

Starting URL: https://demoqa.com/browser-windows

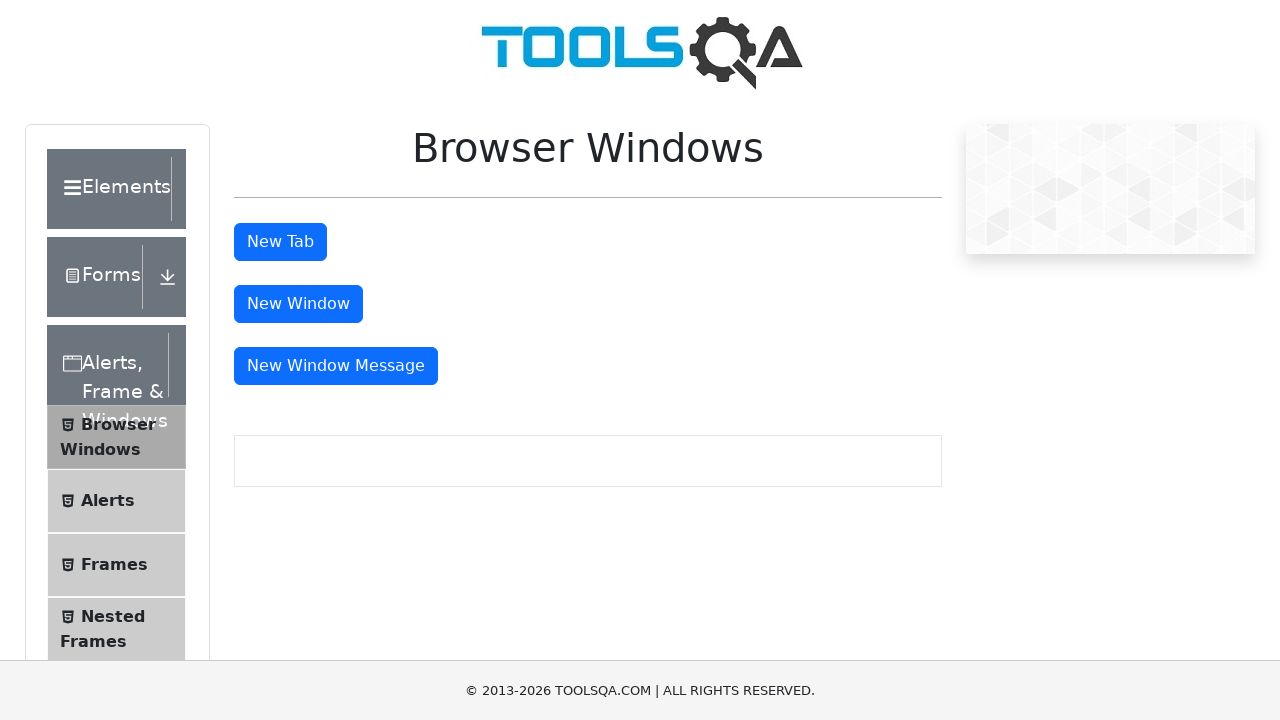

Clicked the new tab button at (280, 242) on #tabButton
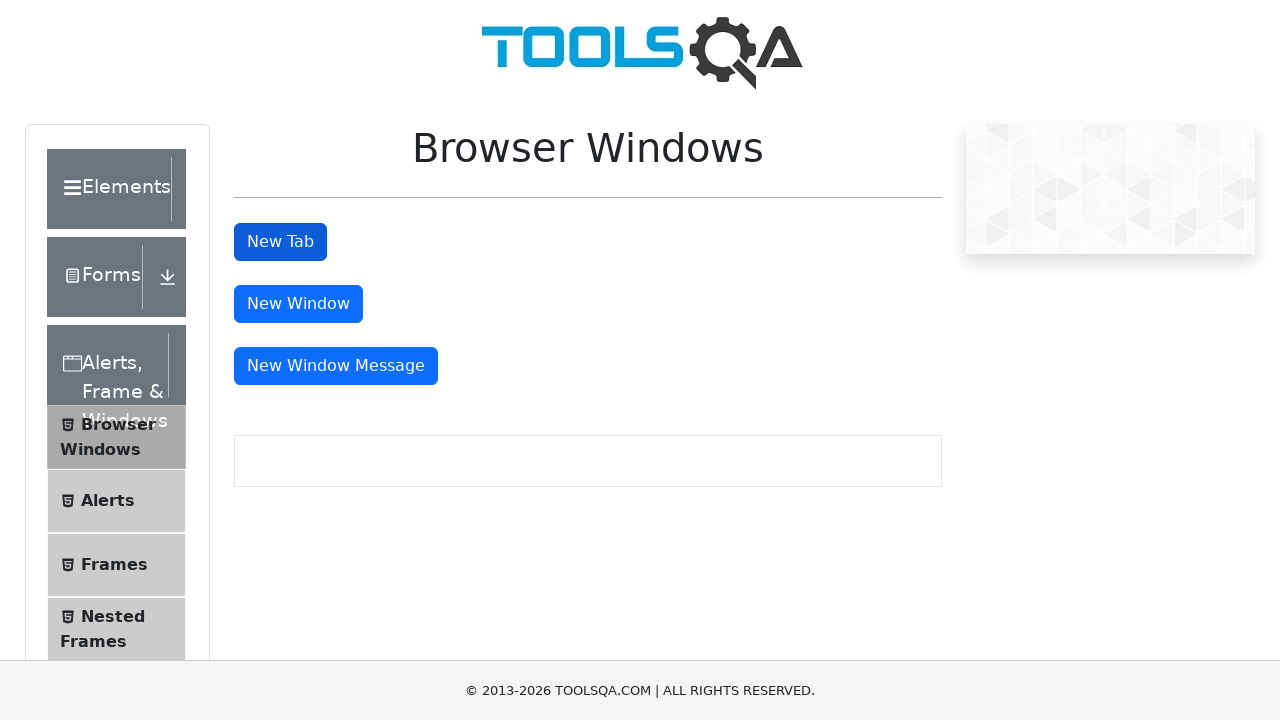

New tab opened and captured
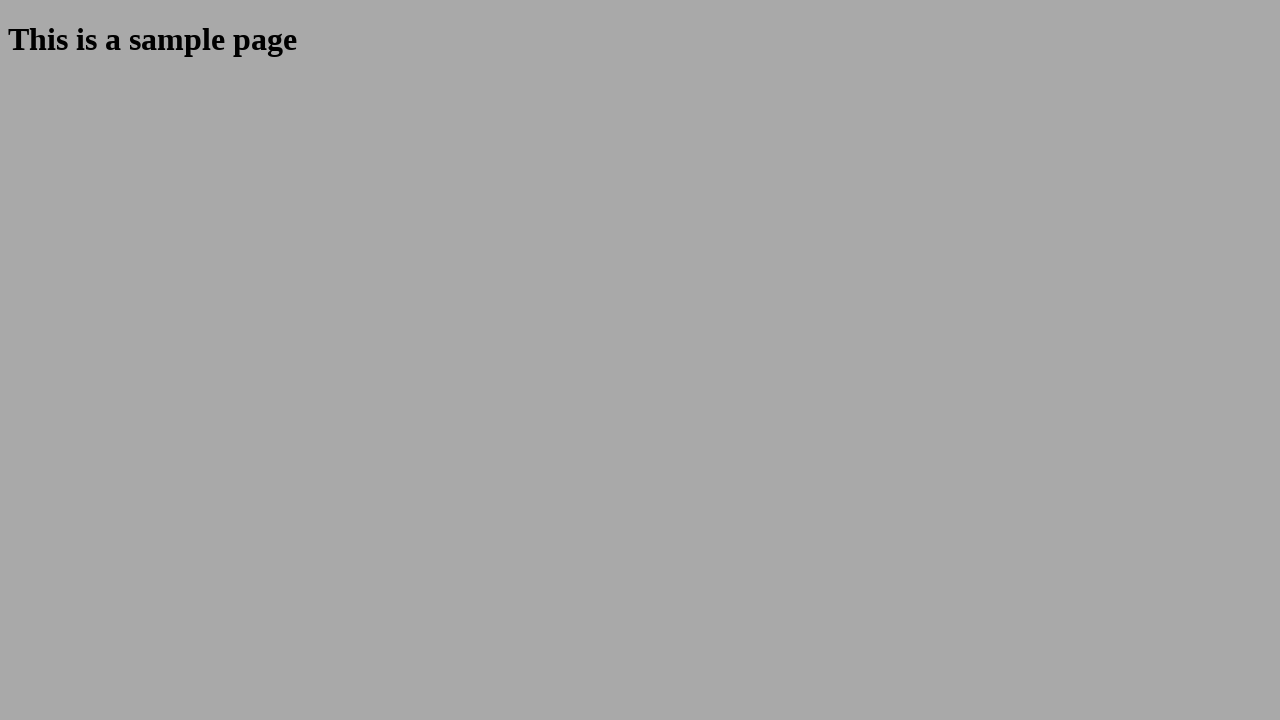

New tab page load state completed
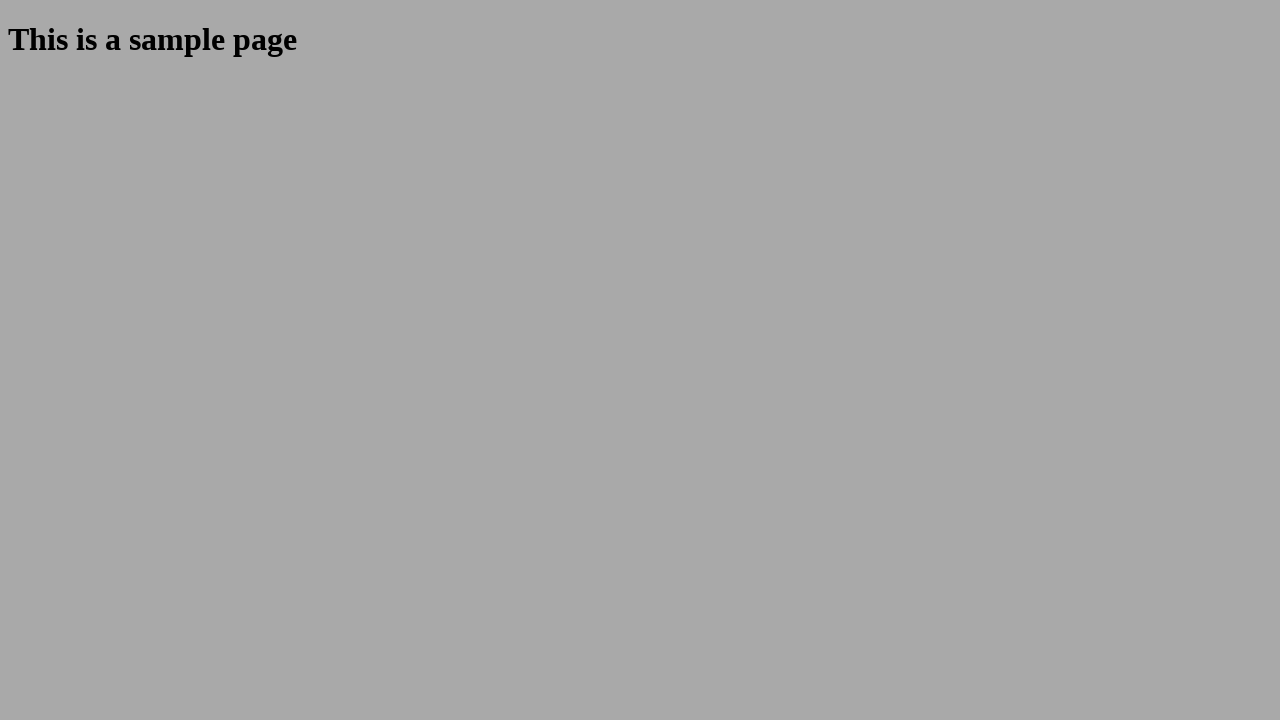

Located sample heading element
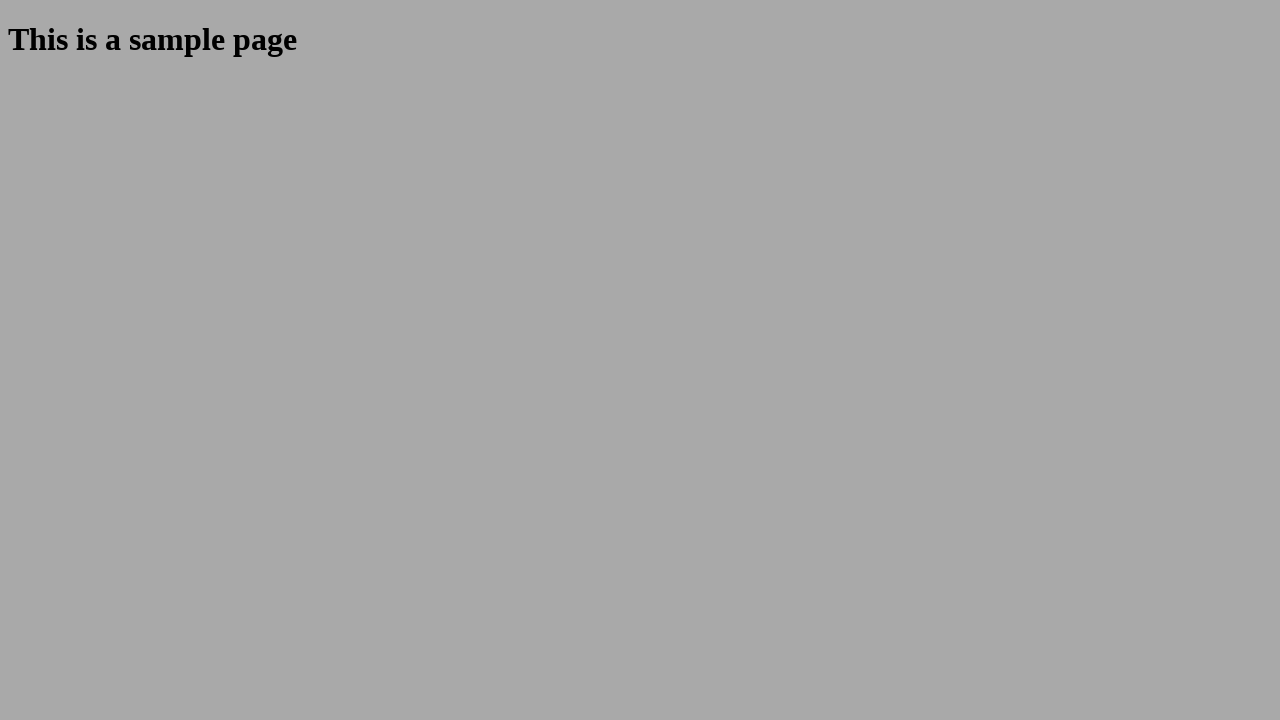

Verified sample heading text is 'This is a sample page'
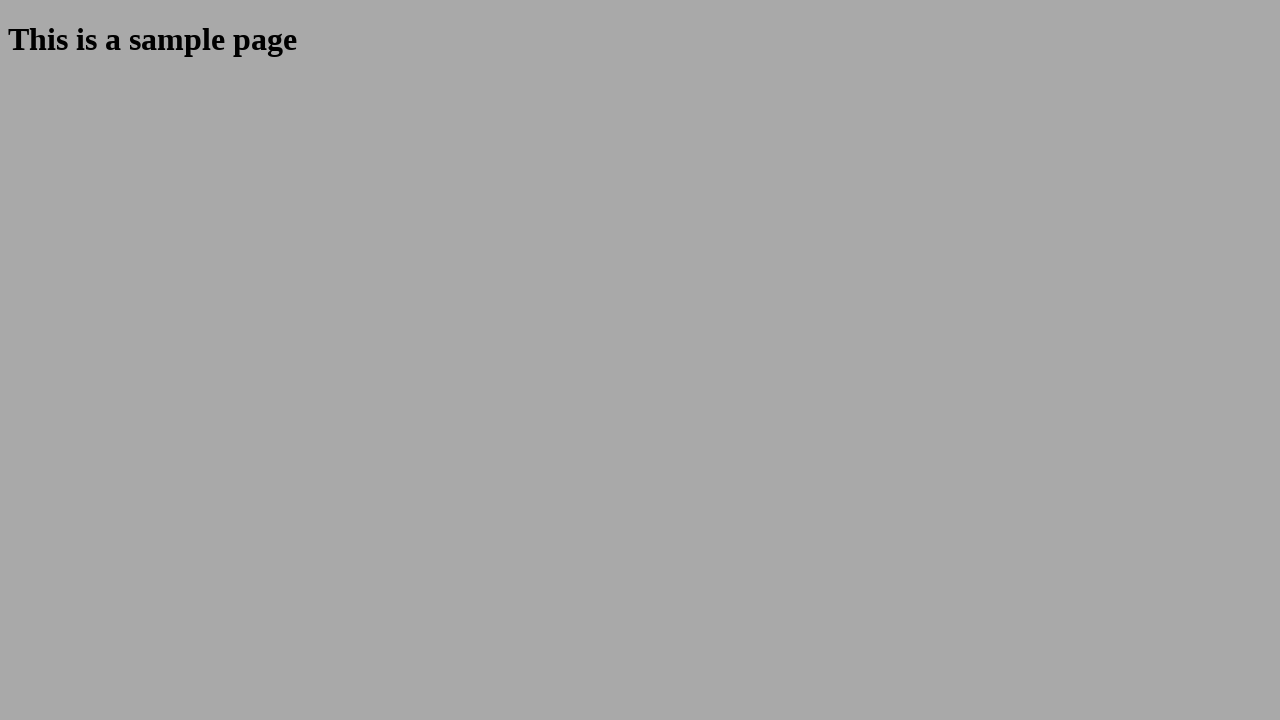

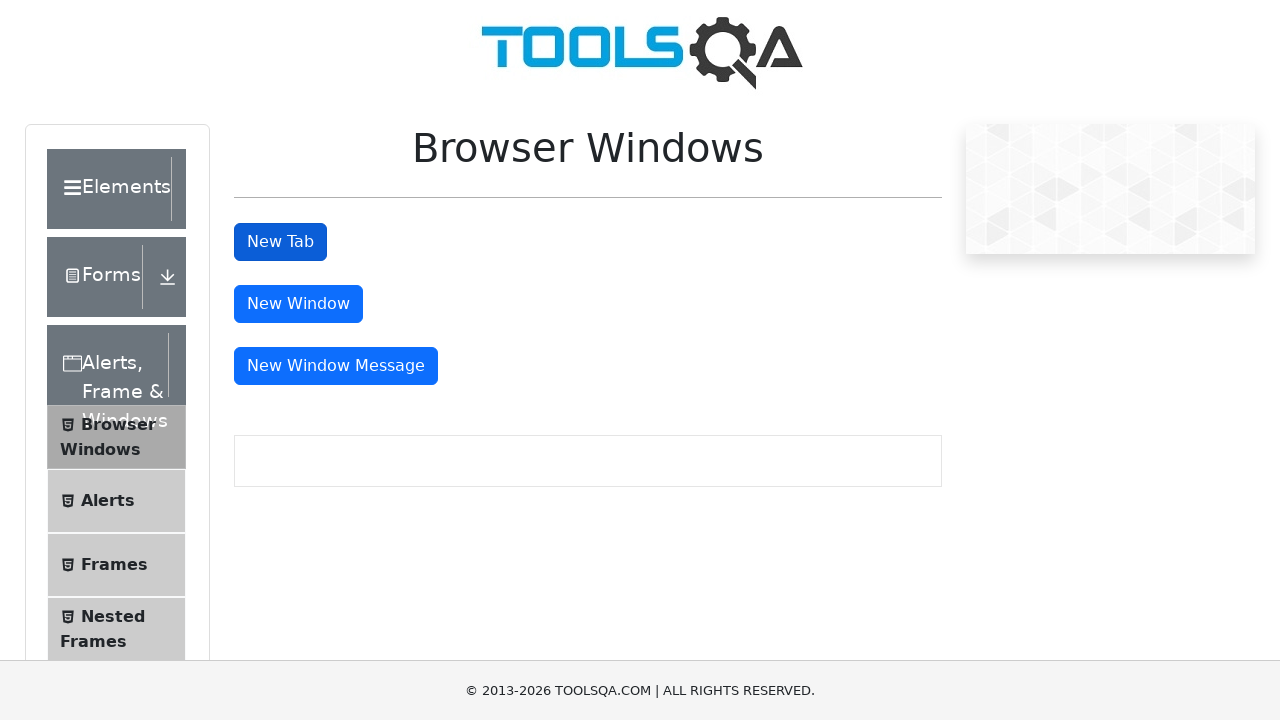